Tests navigation across multiple websites by visiting each site and verifying the page loads successfully by waiting for the page to be ready.

Starting URL: https://tiket.com/

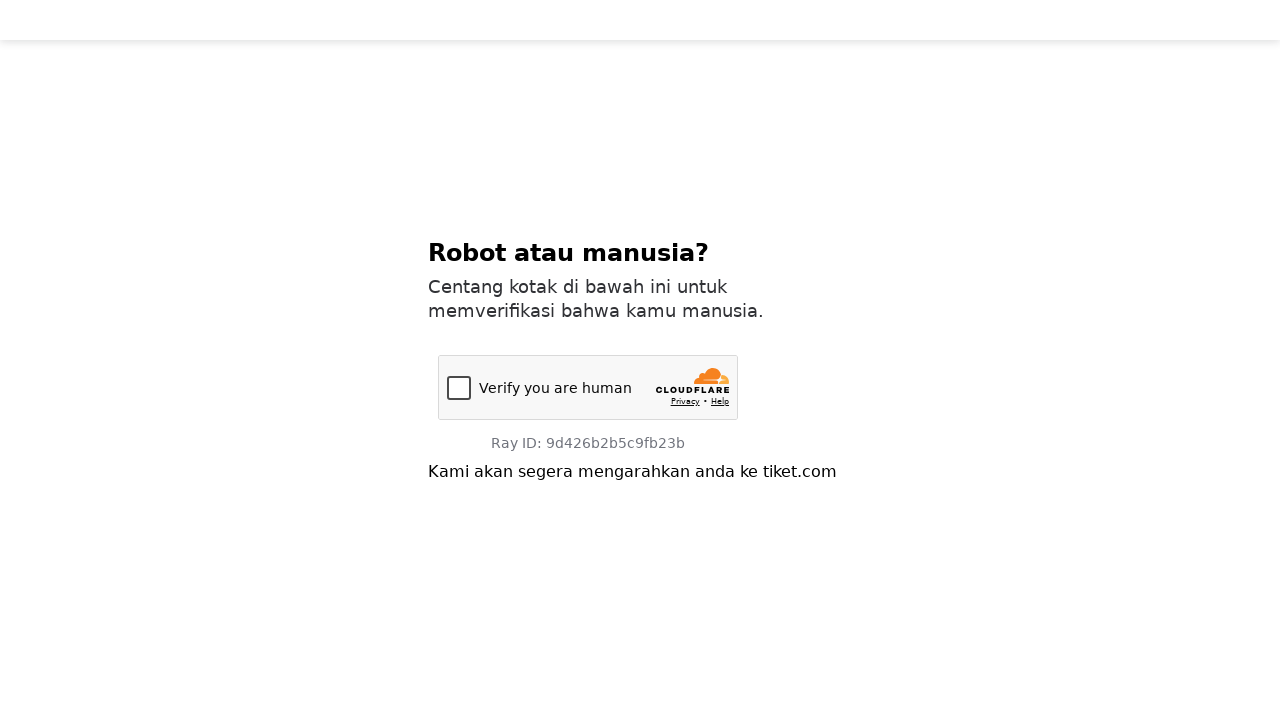

Waited for tiket.com page to load (domcontentloaded)
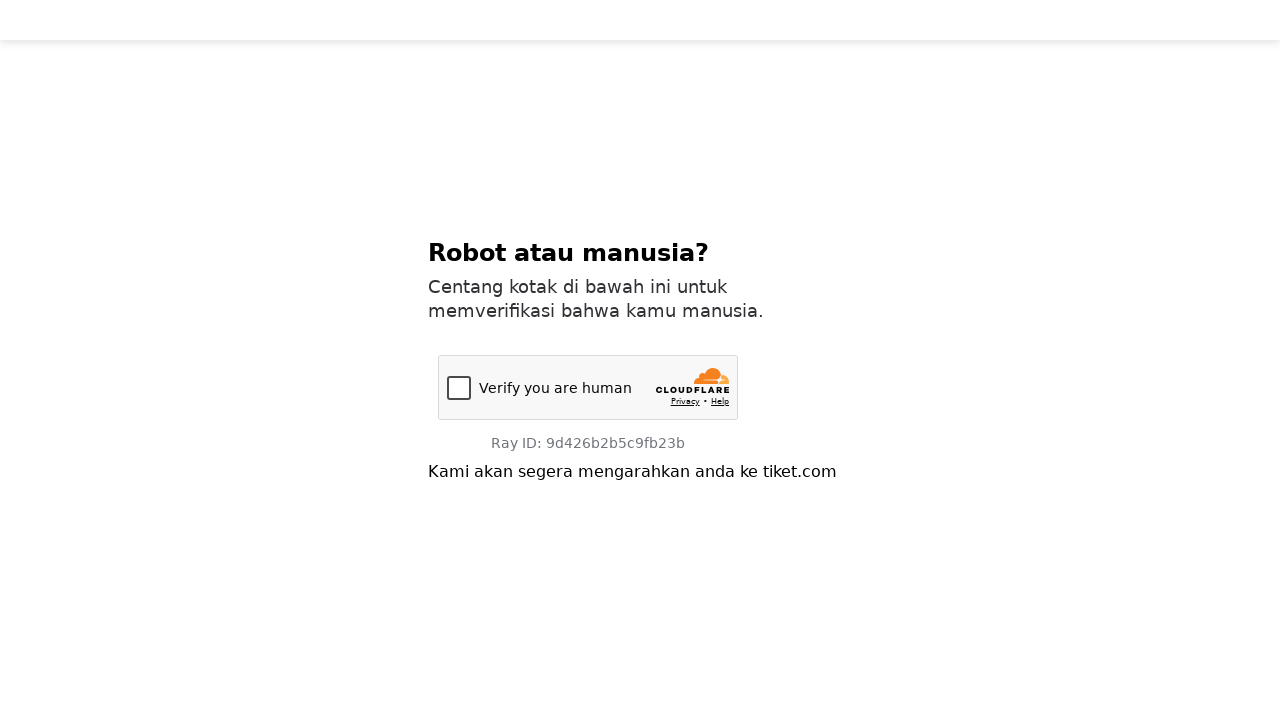

Navigated to tokopedia.com
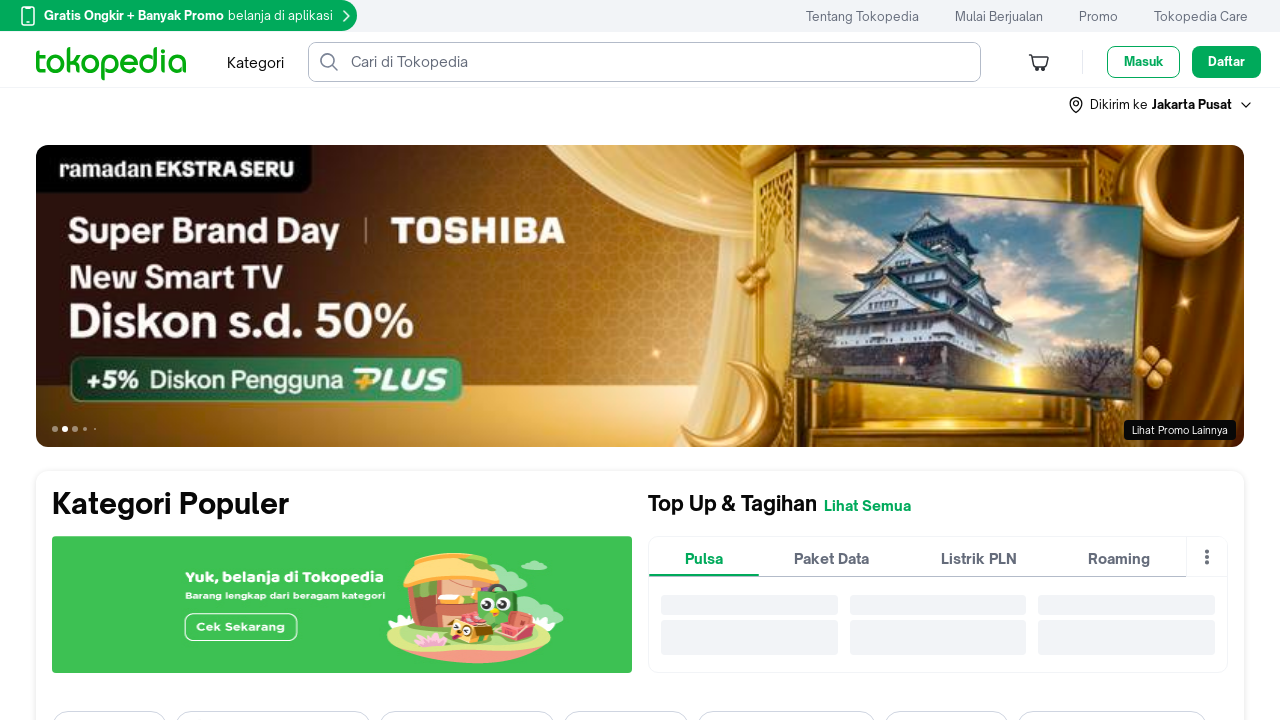

Waited for tokopedia.com page to load (domcontentloaded)
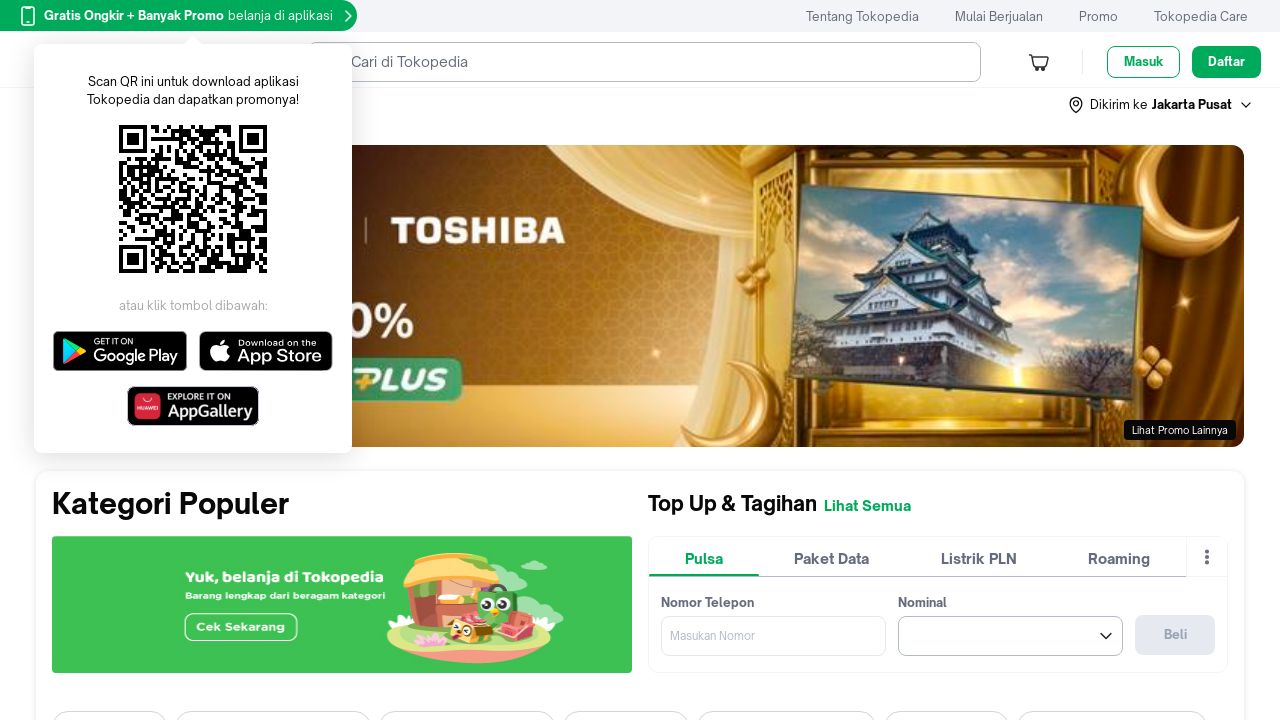

Navigated to orangsiber.com
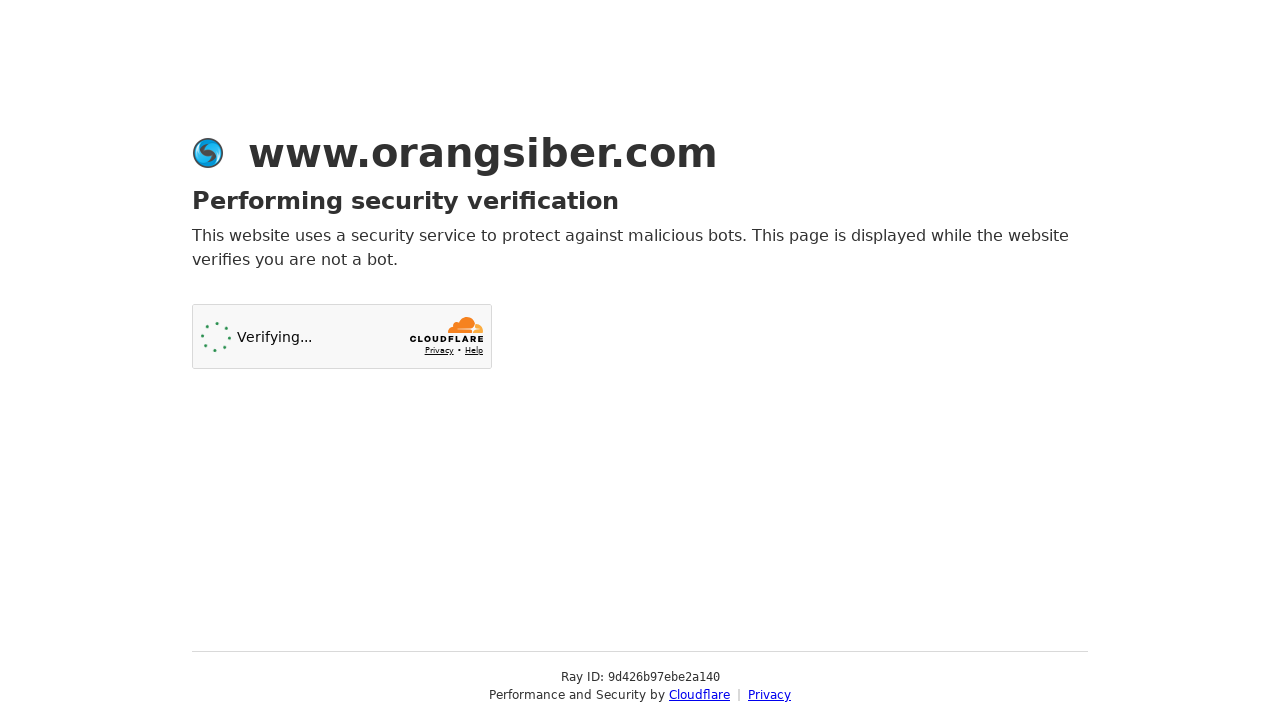

Waited for orangsiber.com page to load (domcontentloaded)
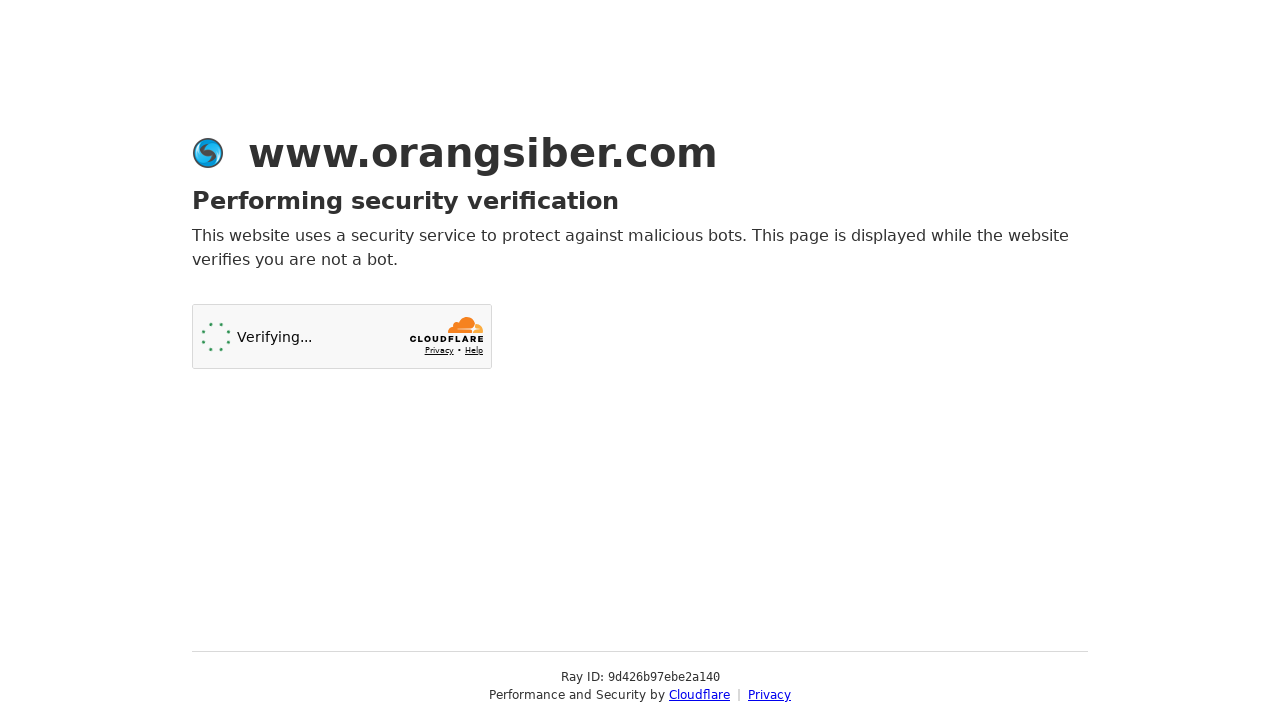

Navigated to demoqa.com
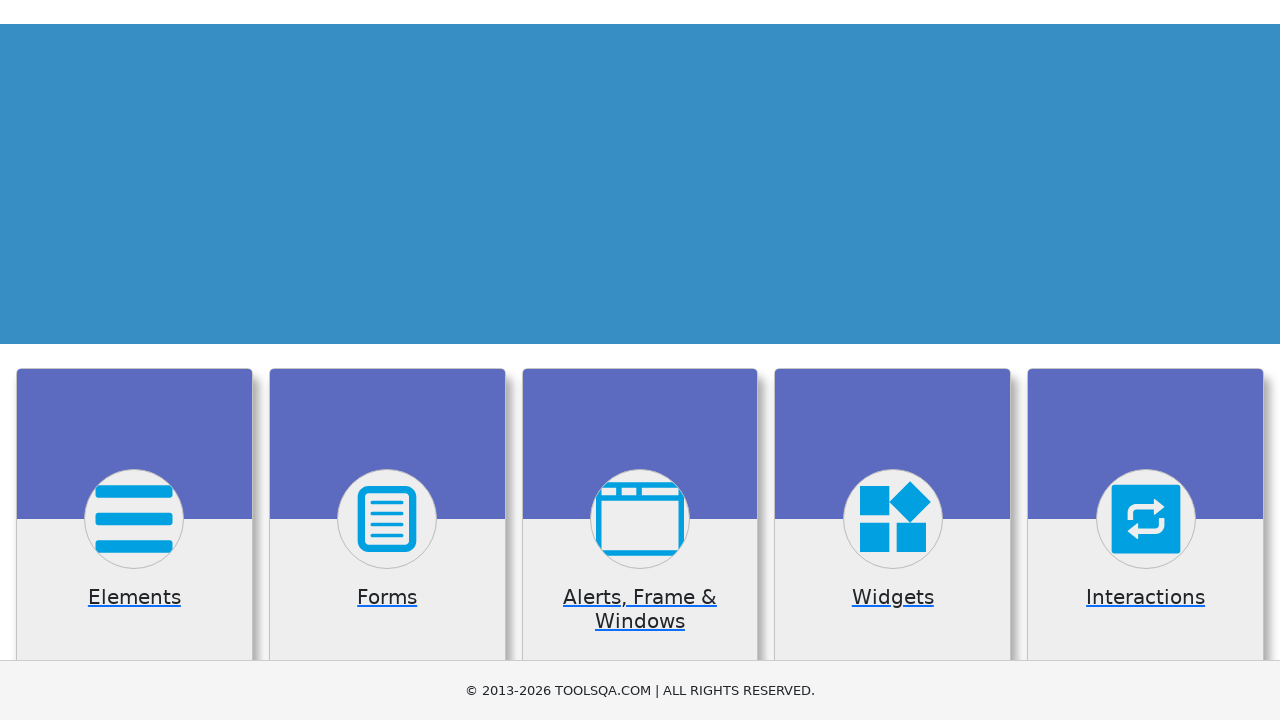

Waited for demoqa.com page to load (domcontentloaded)
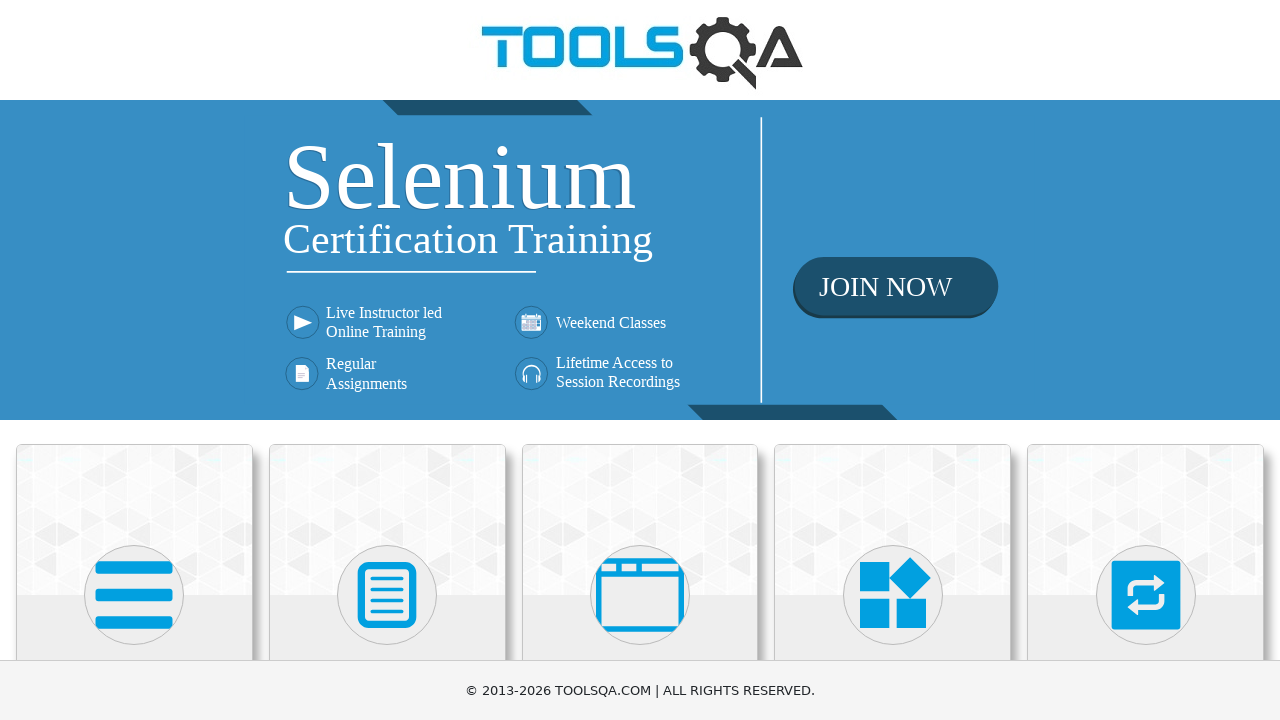

Navigated to automatetheboringstuff.com
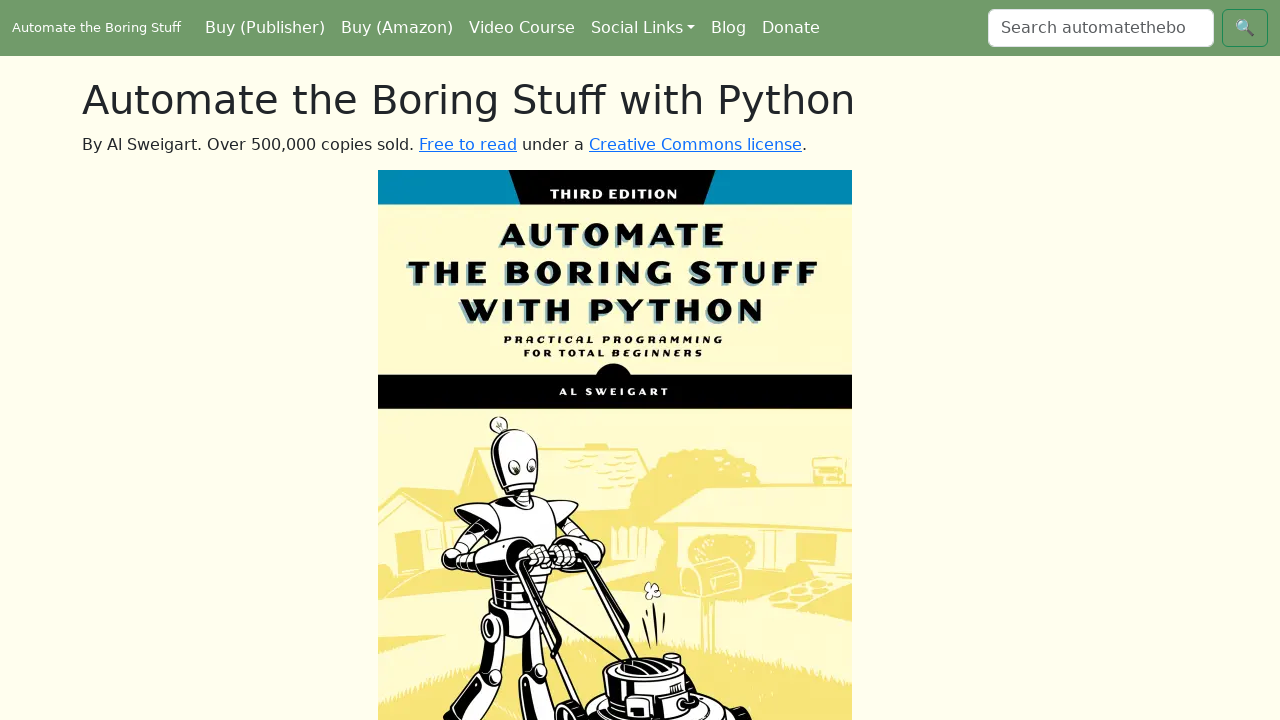

Waited for automatetheboringstuff.com page to load (domcontentloaded)
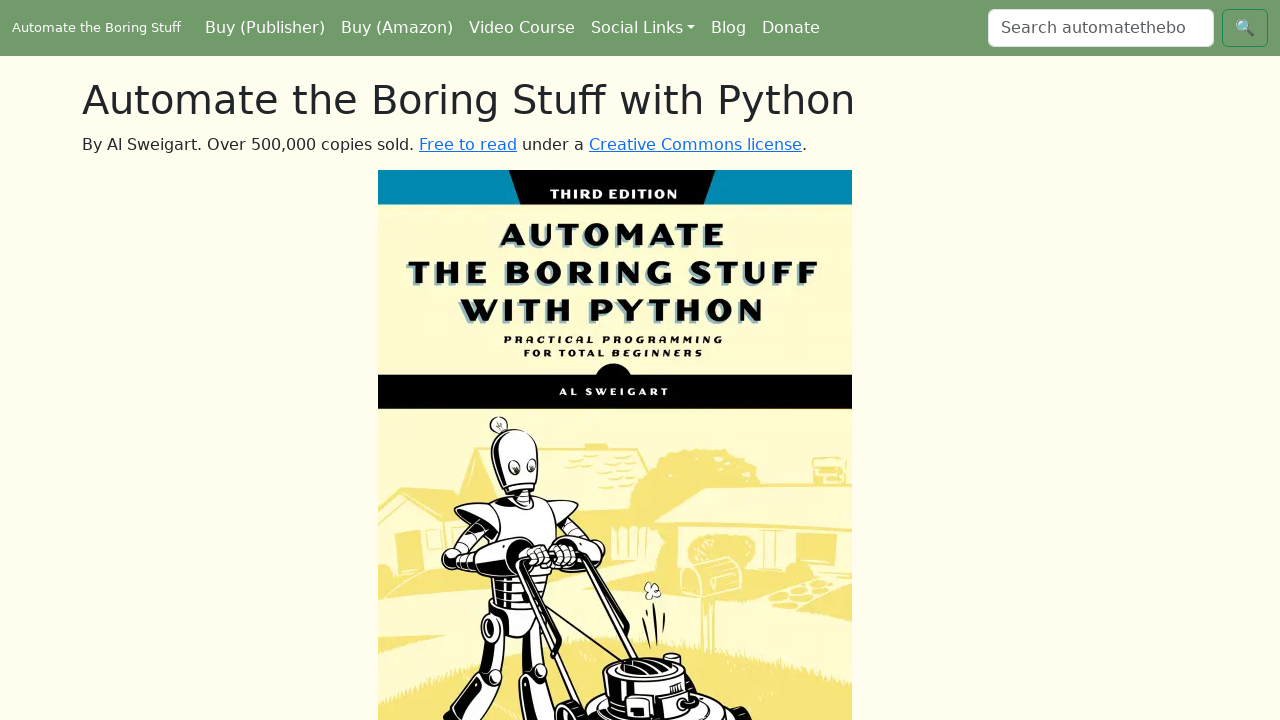

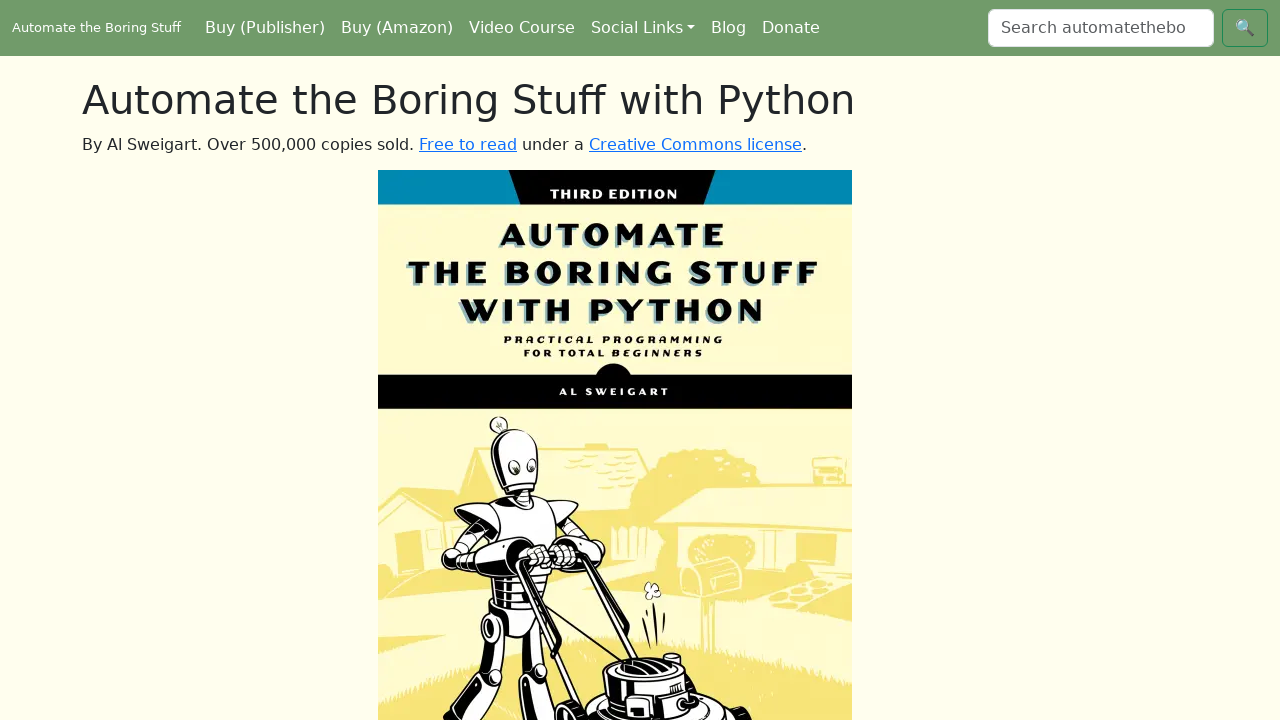